Tests the search functionality on m79.lv website by entering "iphone" in the search field and verifying search results are displayed

Starting URL: https://m79.lv/

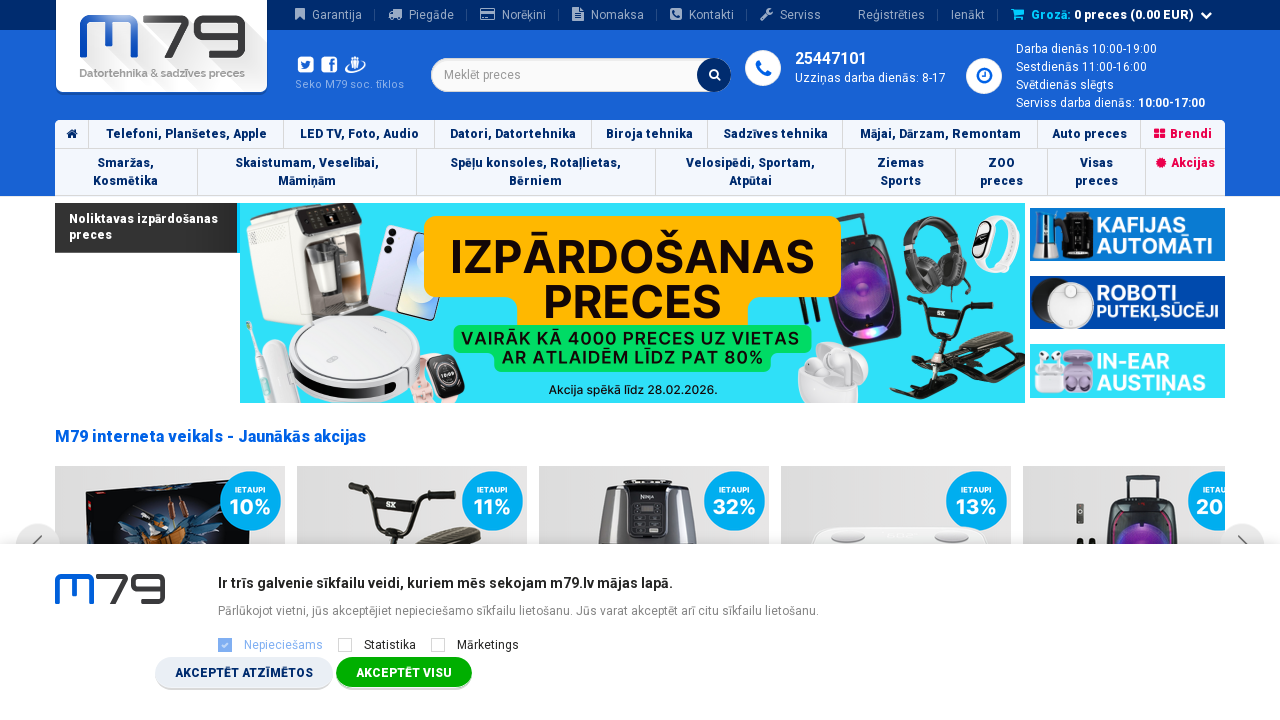

Clicked on the search input field at (581, 75) on #SearchForm > span > input.form-control.category-hints.tt-input
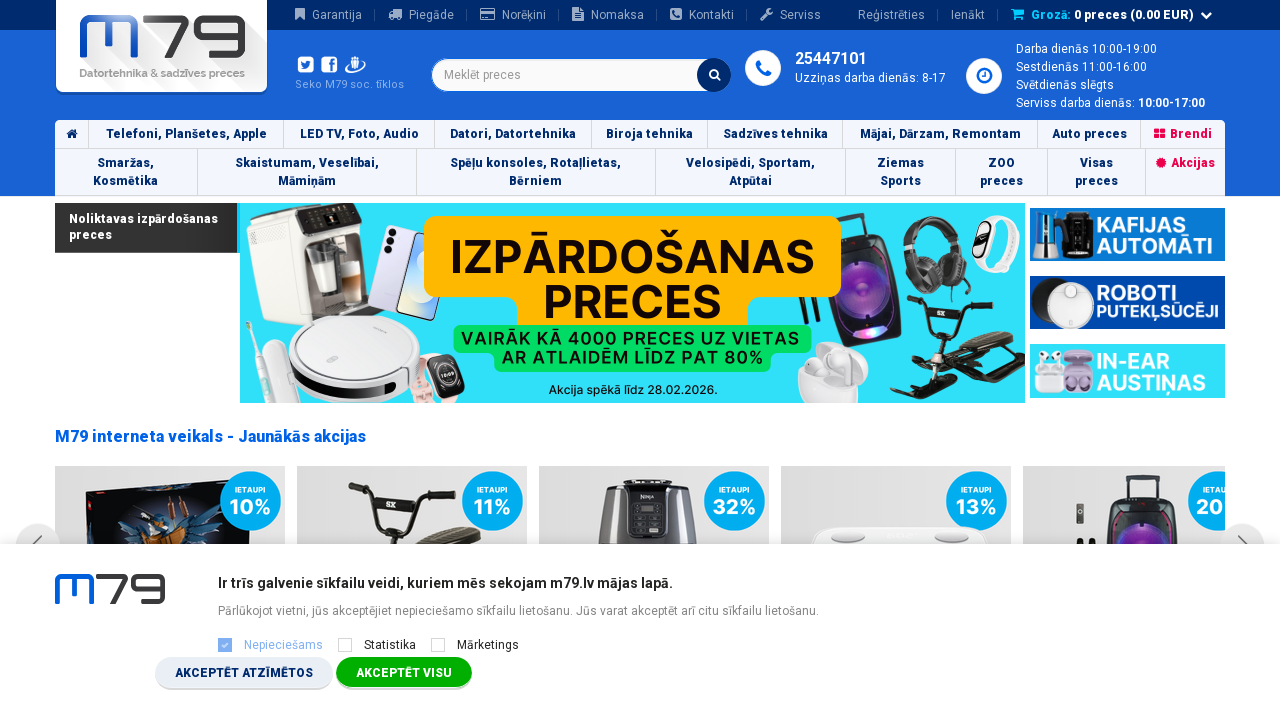

Filled search field with 'iphone' on #SearchForm > span > input.form-control.category-hints.tt-input
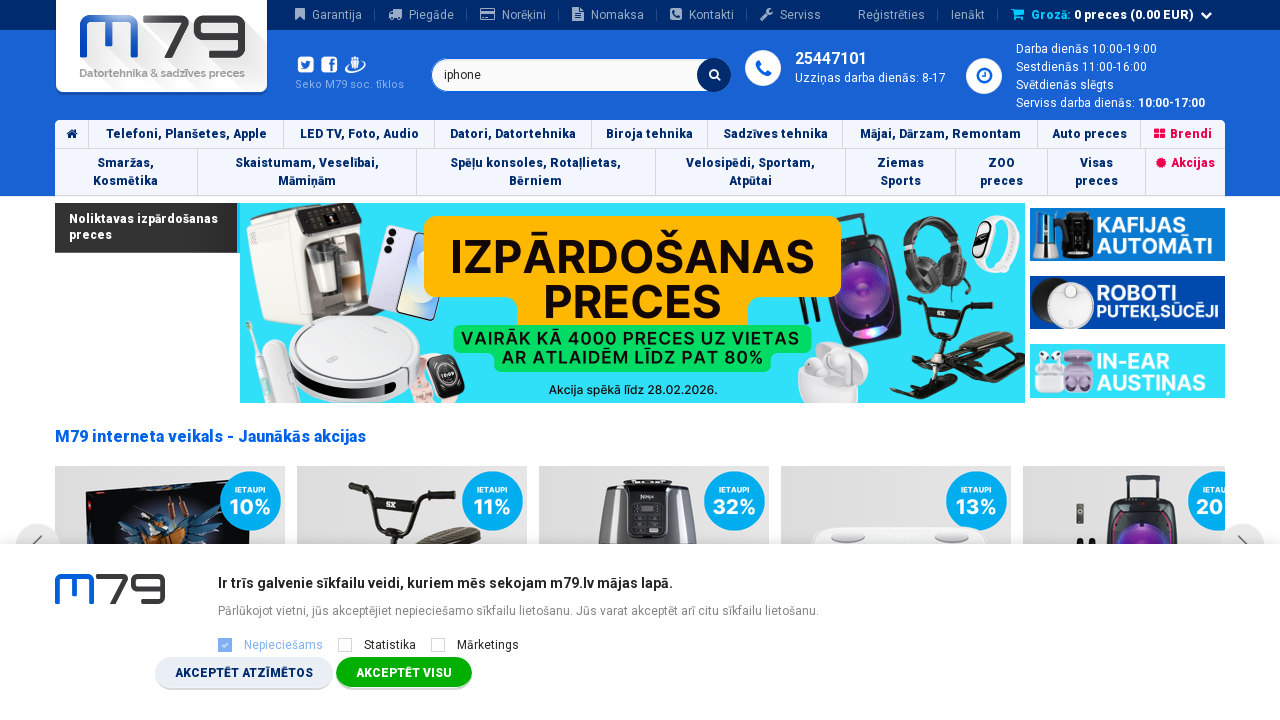

Pressed Enter to submit the search on #SearchForm > span > input.form-control.category-hints.tt-input
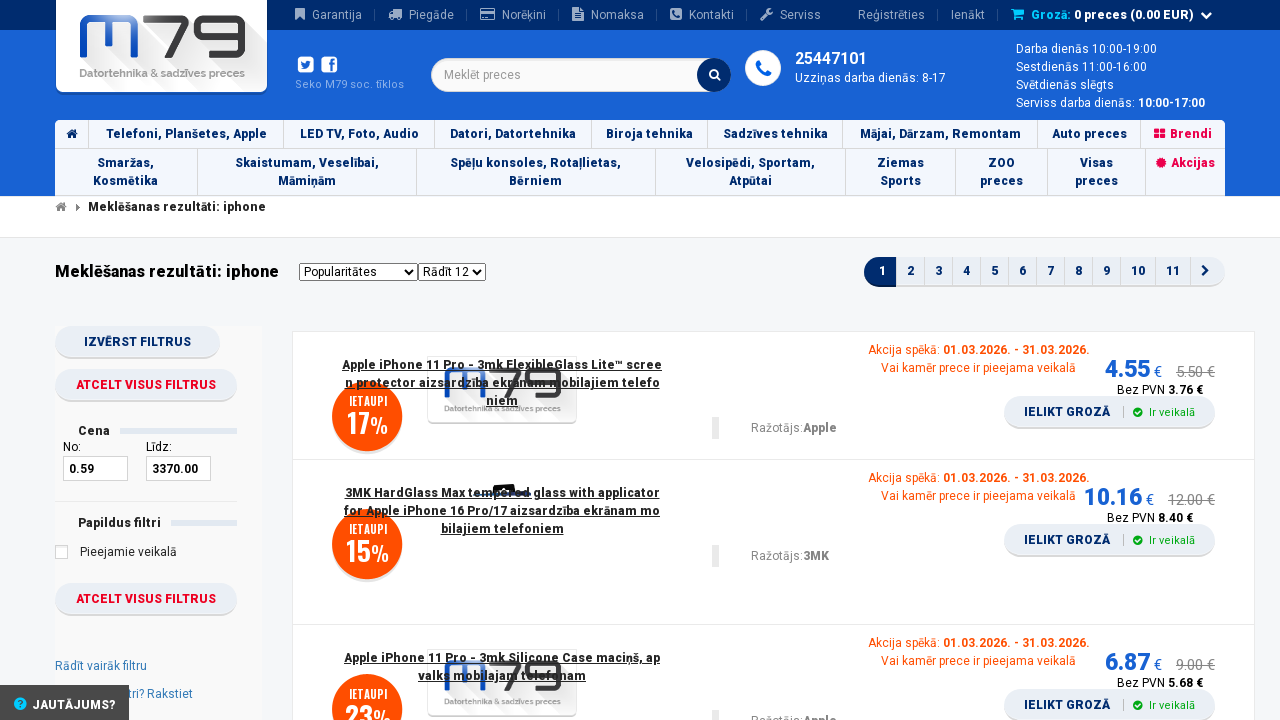

Search results loaded successfully
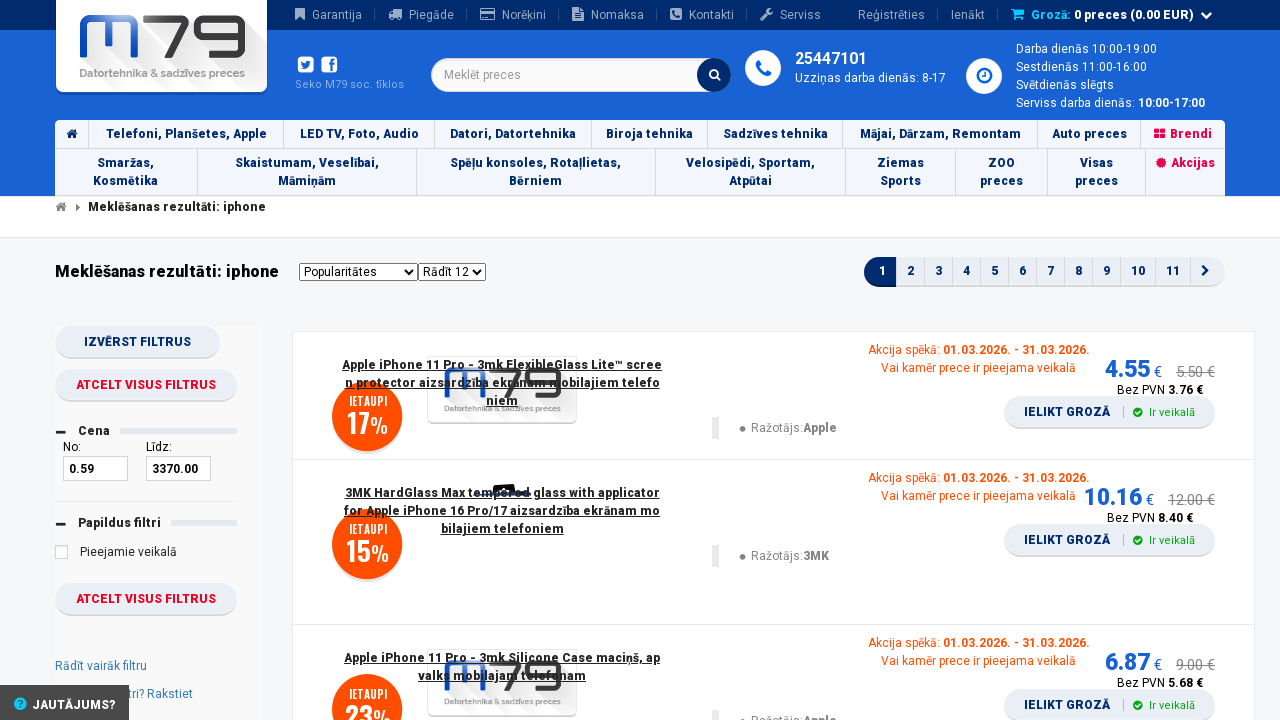

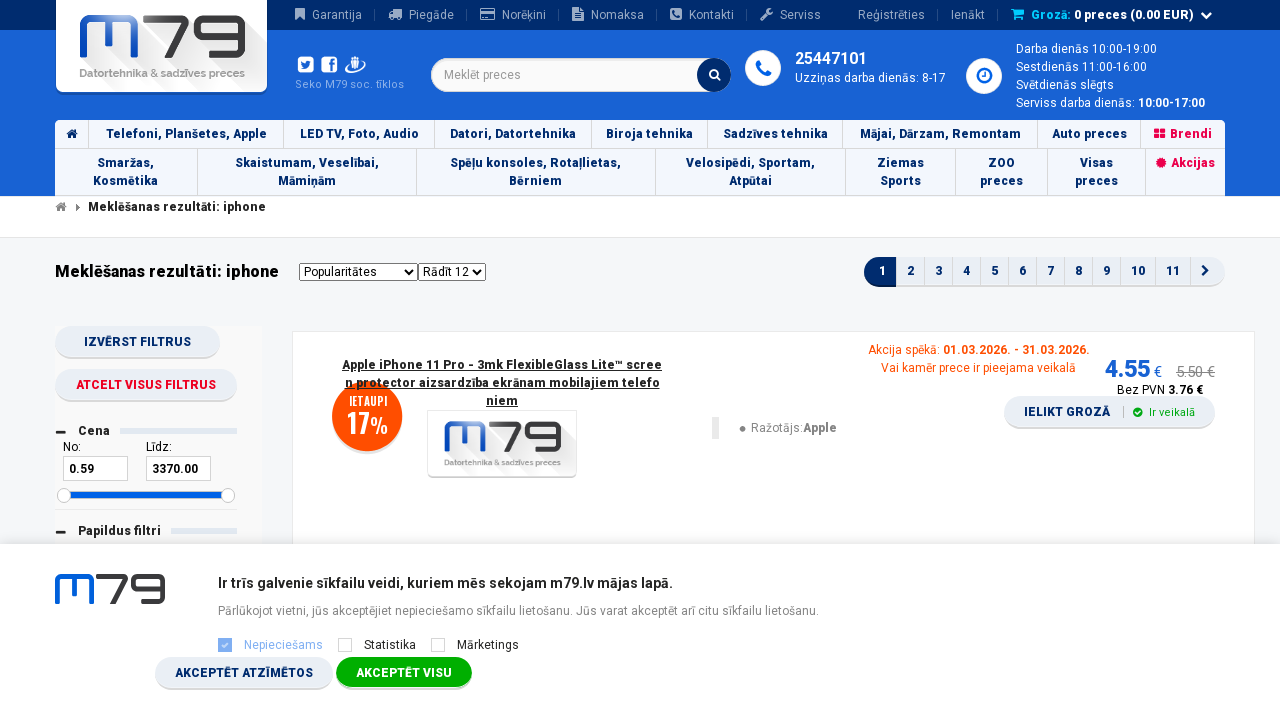